Demonstrates navigating between two different websites (OpenCart and OrangeHRM) and maximizing the browser window

Starting URL: https://www.opencart.com/

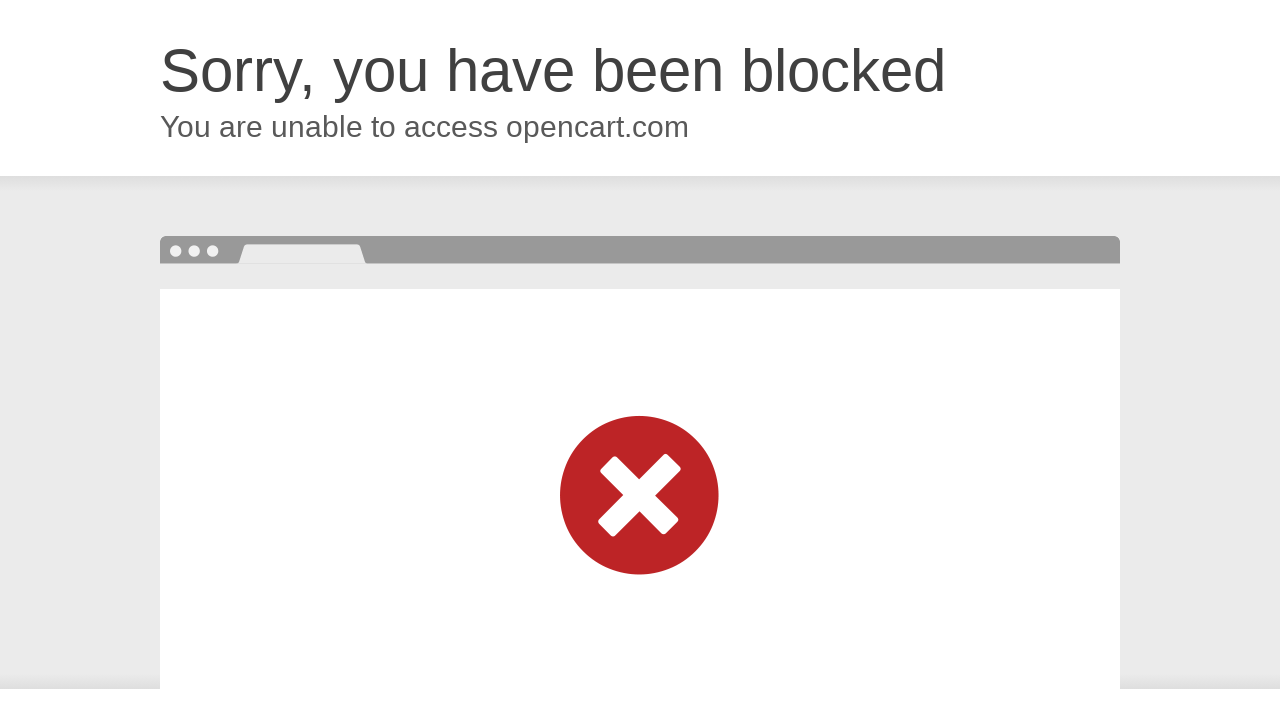

Navigated to OrangeHRM login page
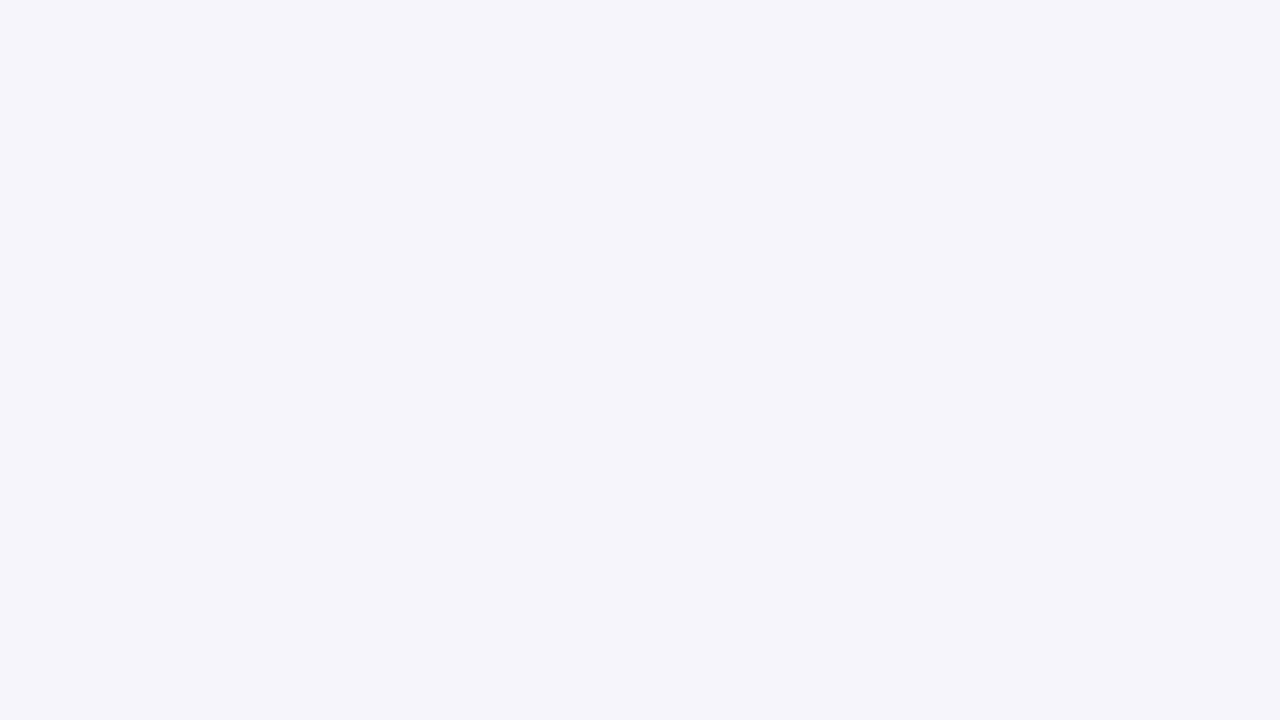

Maximized browser window to 1920x1080
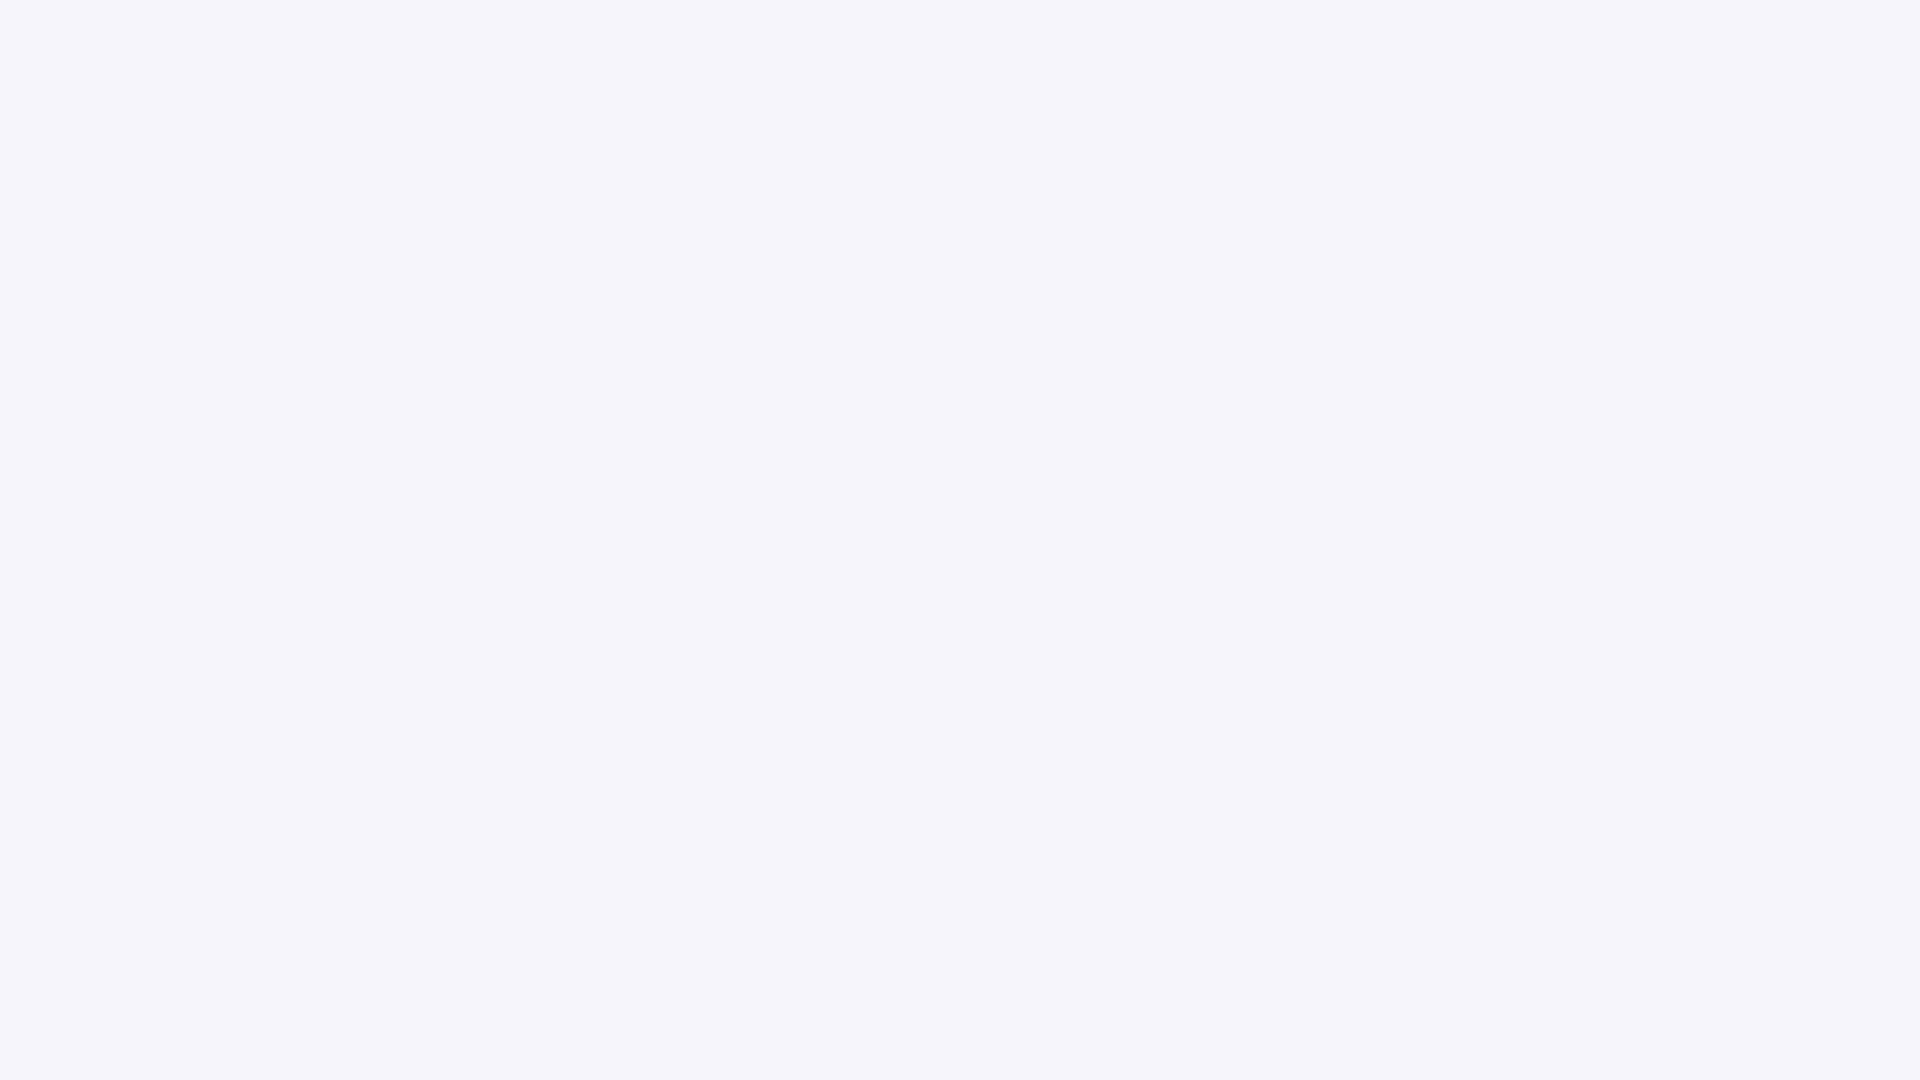

OrangeHRM page fully loaded
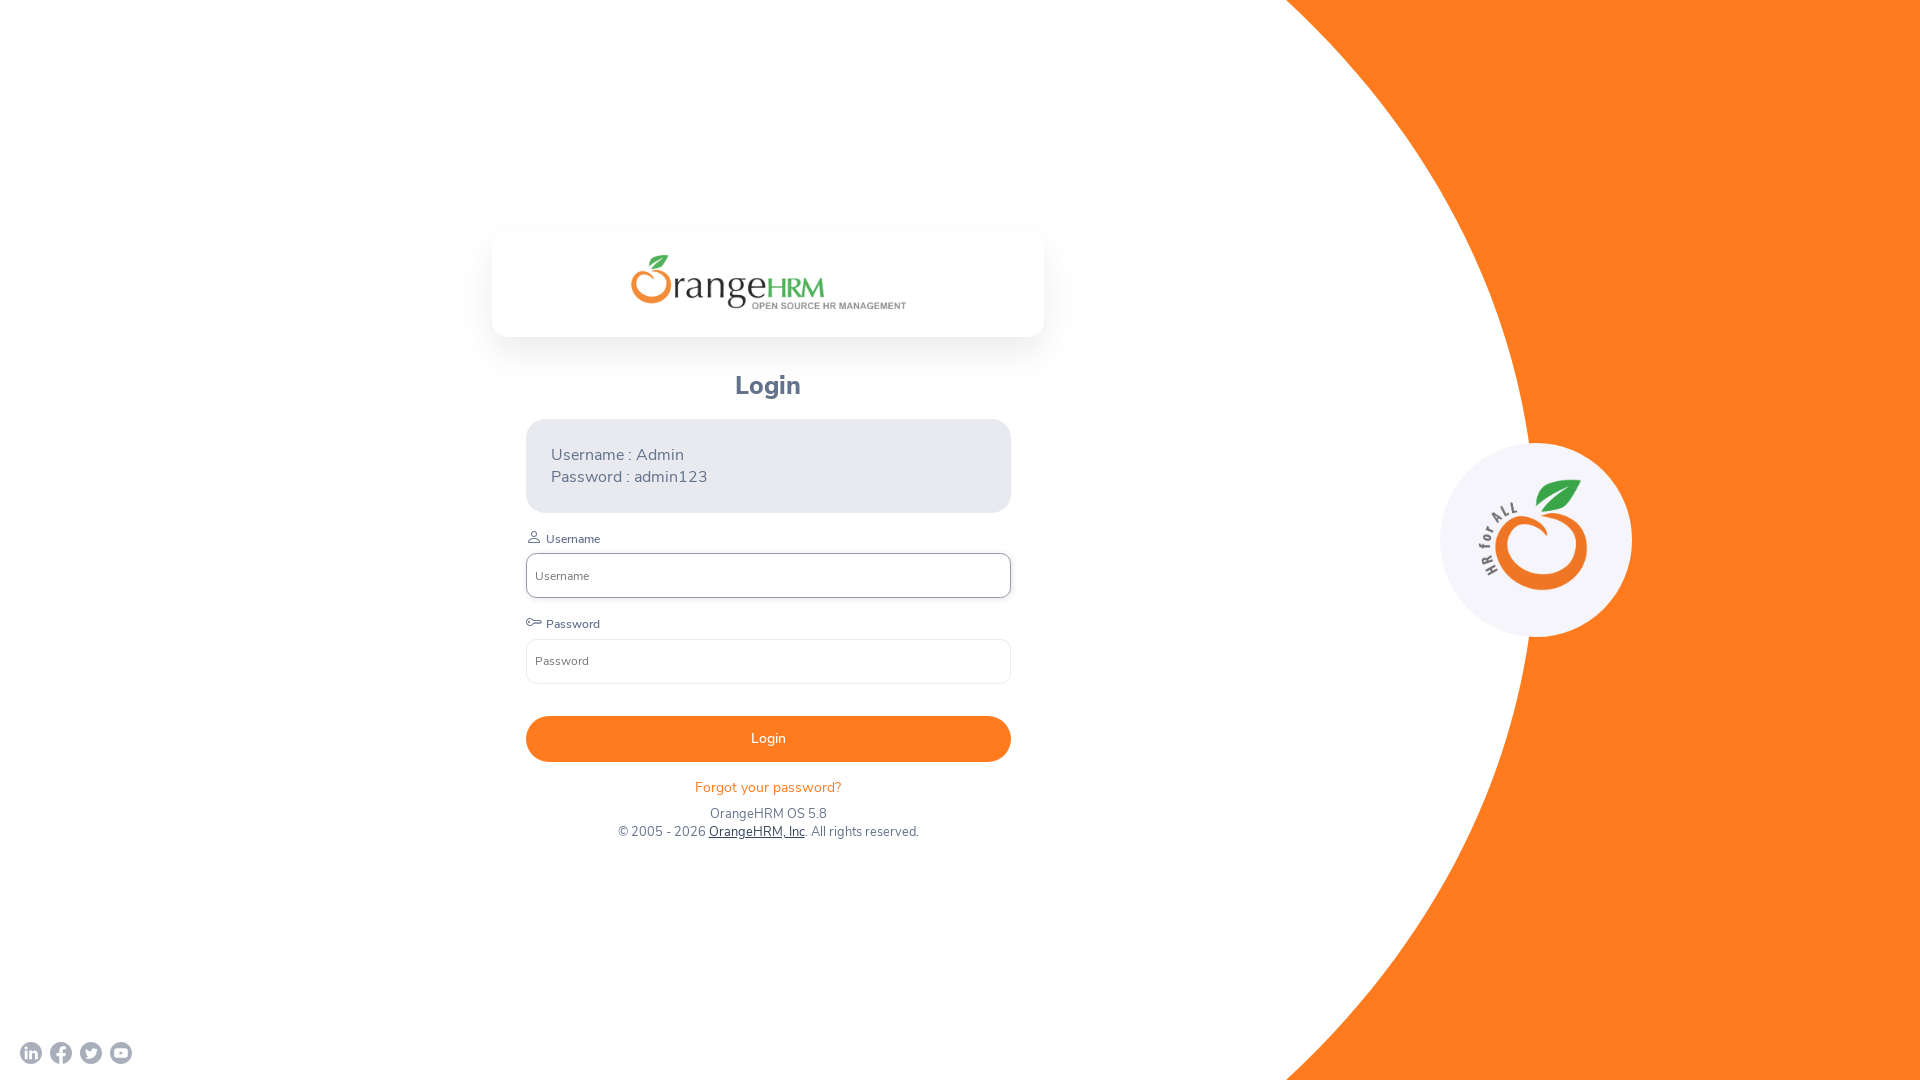

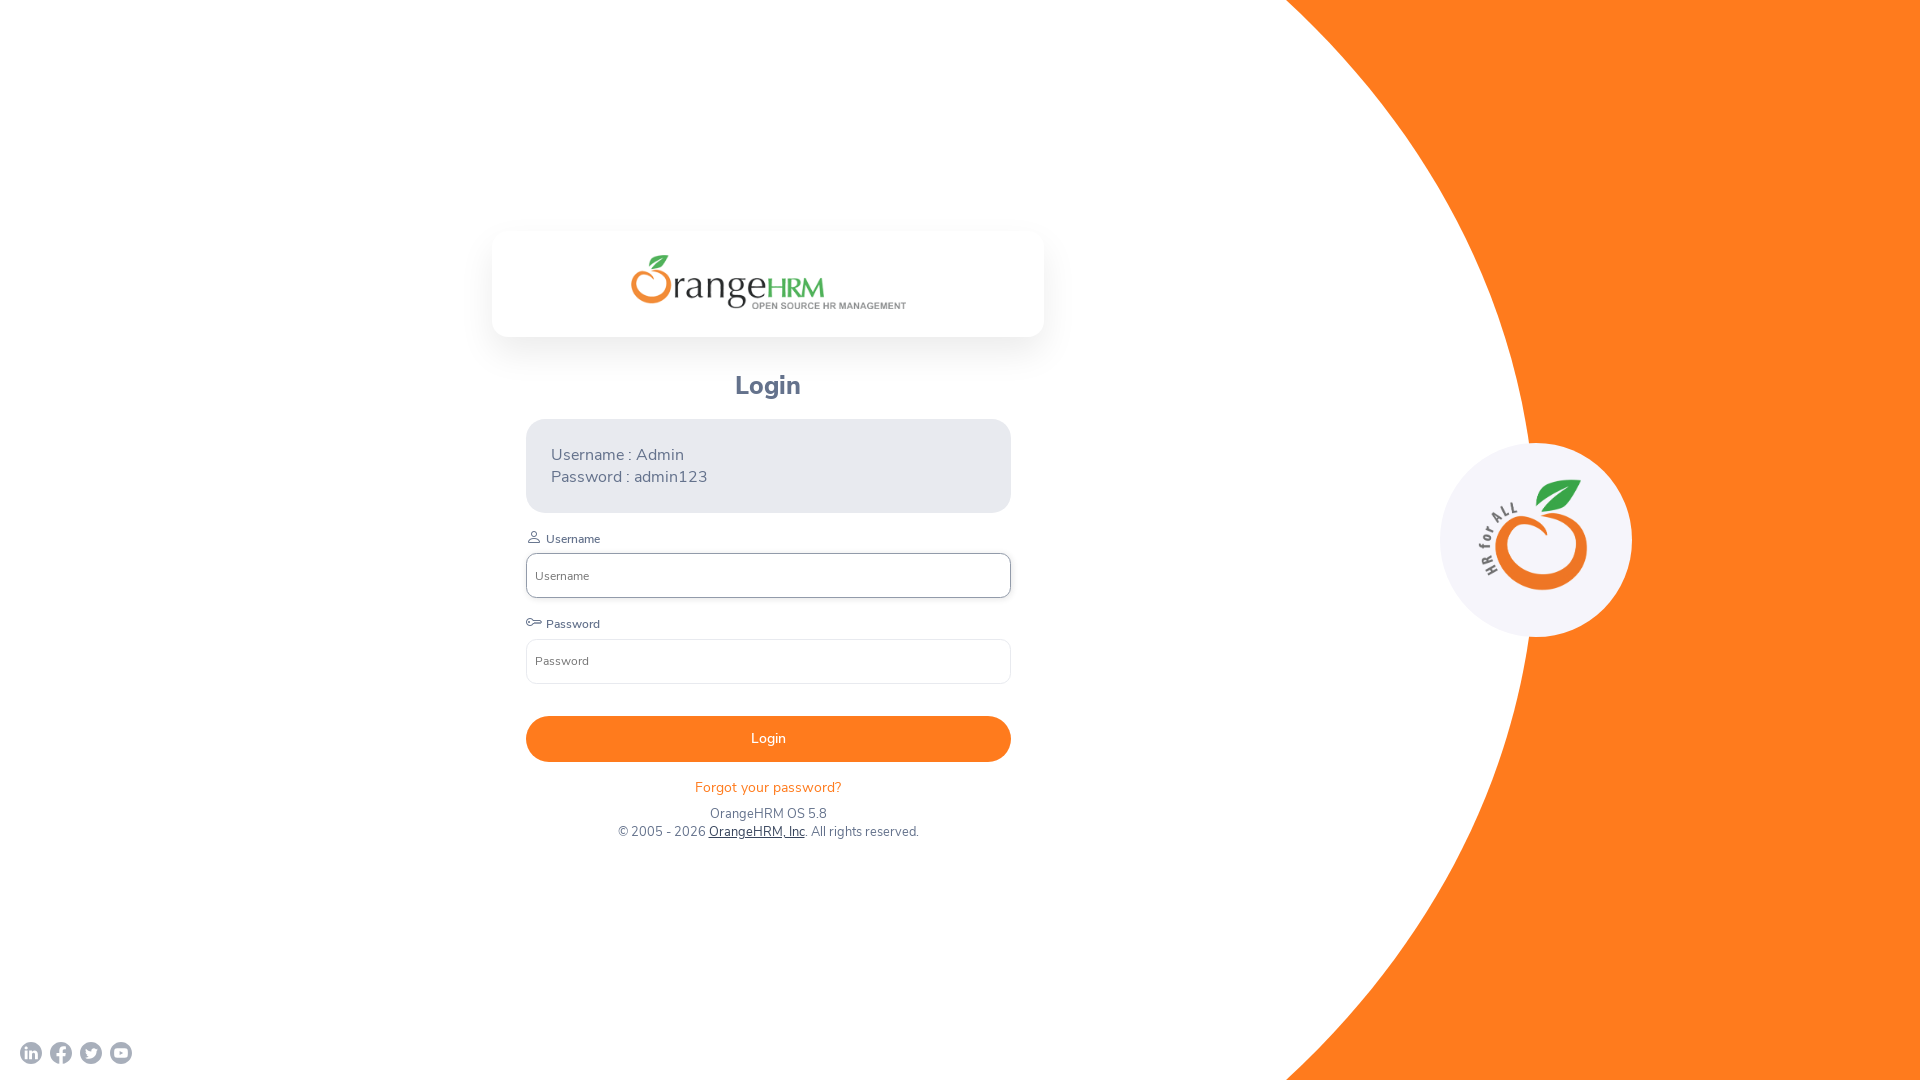